Tests radio button and checkbox selection on a Google Forms page, verifying aria-checked attributes for custom form elements

Starting URL: https://docs.google.com/forms/u/1/d/e/1FAIpQLSfiypnd69zhuDkjKgqvpID9kwO29UCzeCVrGGtbNPZXQok0jA/viewform

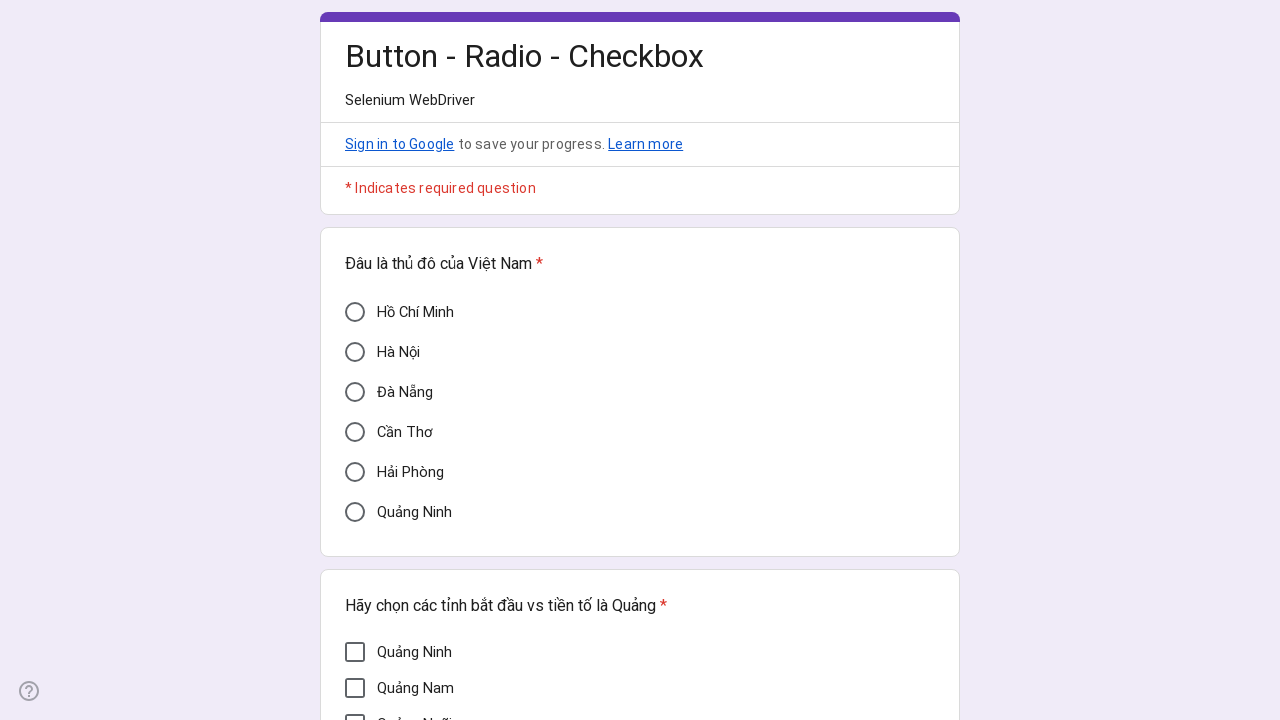

Located form elements: Cần Thơ radio button and Quảng Nam/Quảng Bình checkboxes
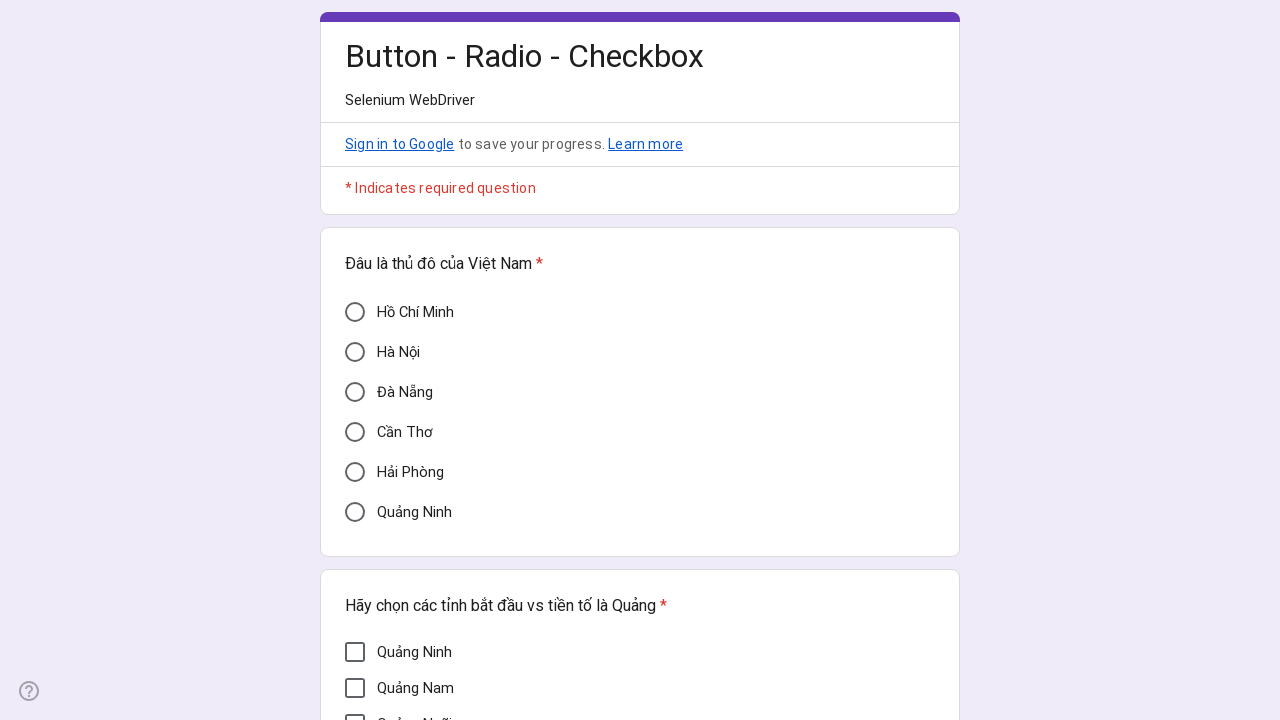

Verified Cần Thơ radio button is initially unchecked (aria-checked='false')
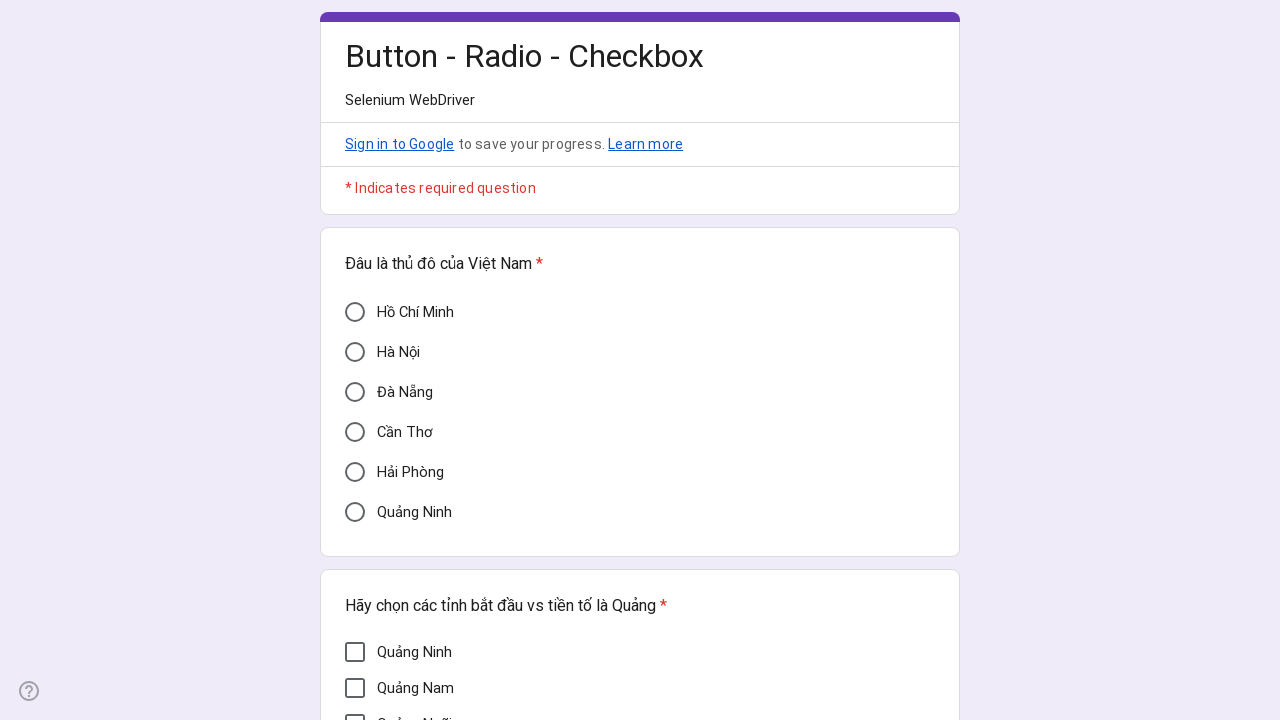

Clicked Cần Thơ radio button at (355, 432) on xpath=//div[@aria-label='Cần Thơ']
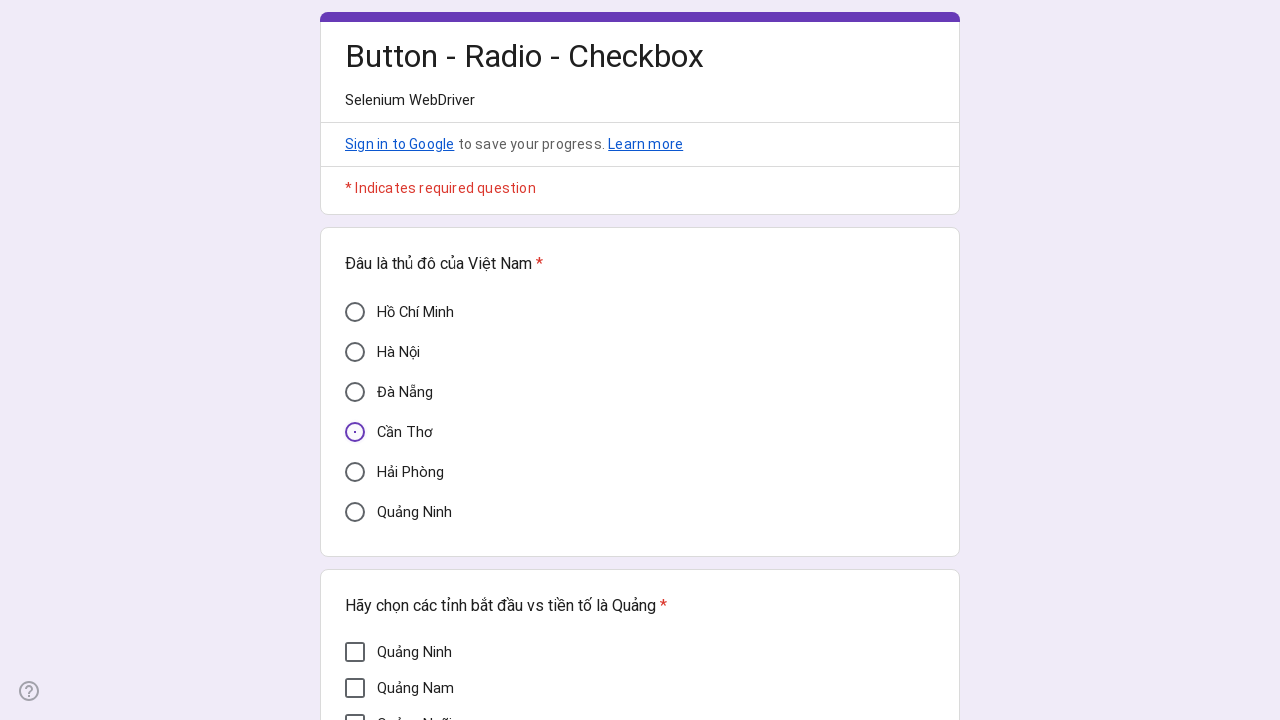

Waited 2 seconds for radio button state to update
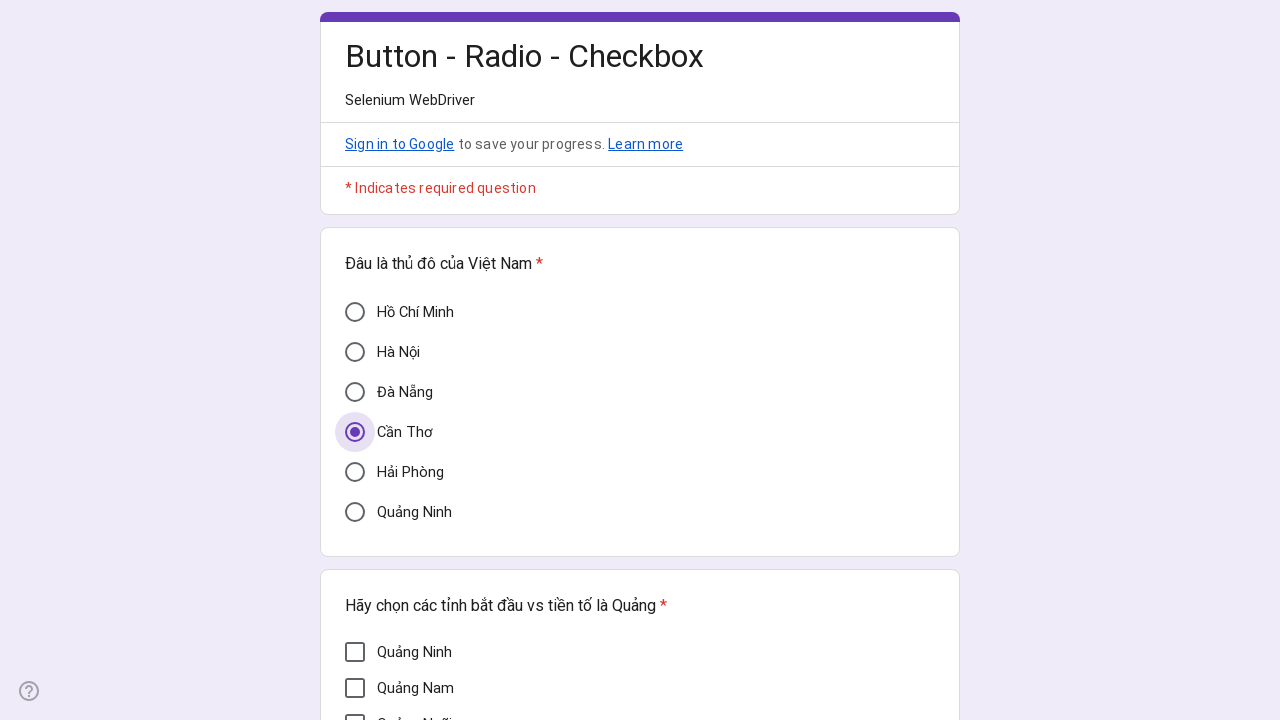

Verified Cần Thơ radio button is now checked (aria-checked='true')
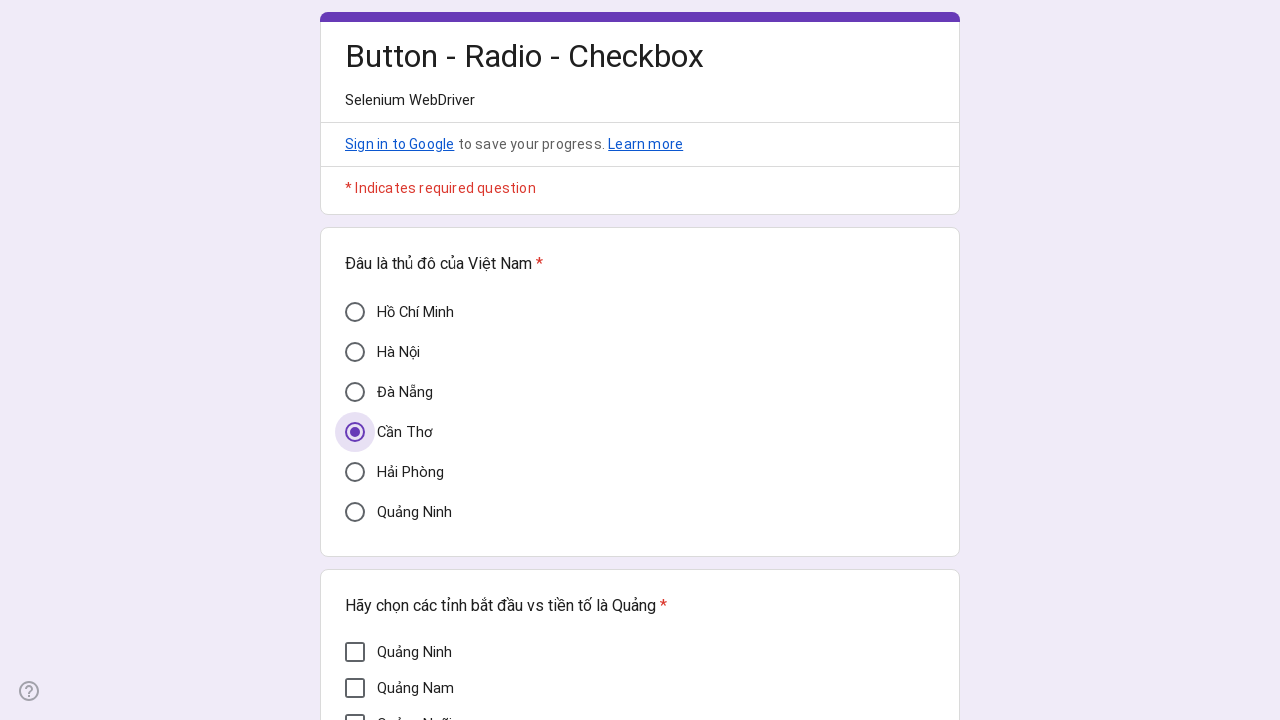

Clicked Quảng Nam checkbox at (355, 688) on xpath=//div[@aria-label='Quảng Nam']
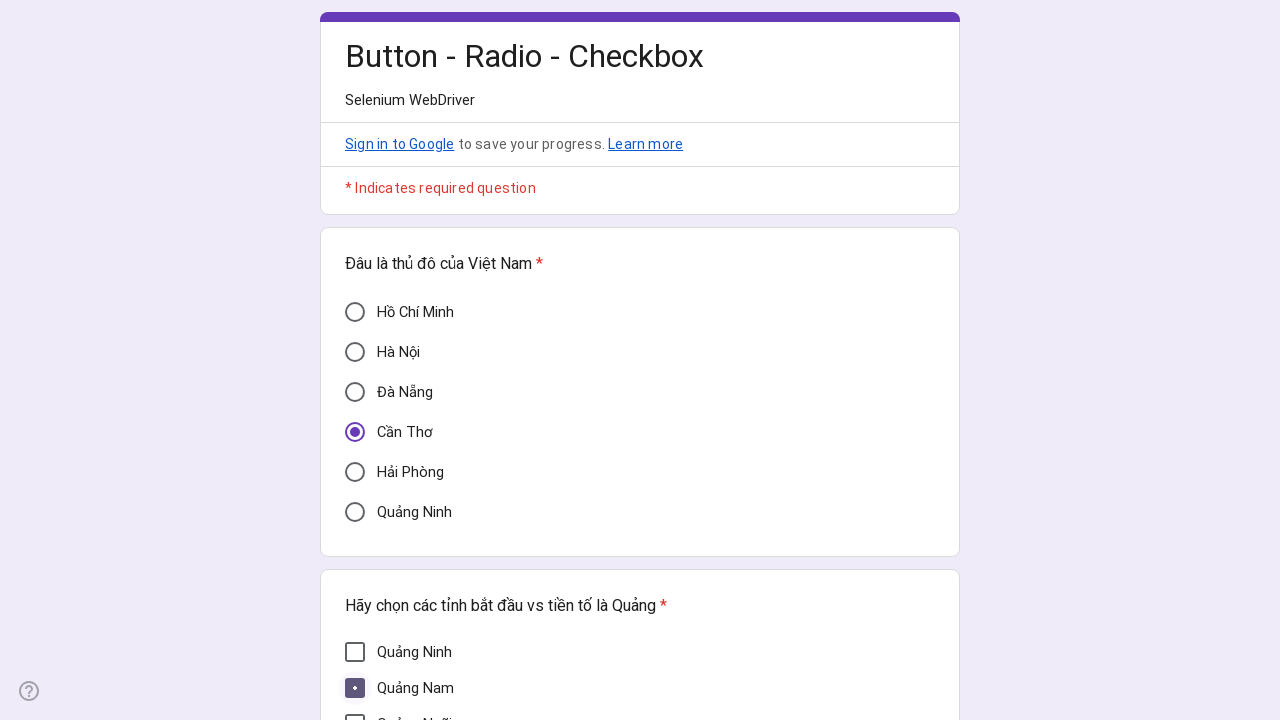

Clicked Quảng Bình checkbox at (355, 411) on xpath=//div[@aria-label='Quảng Bình']
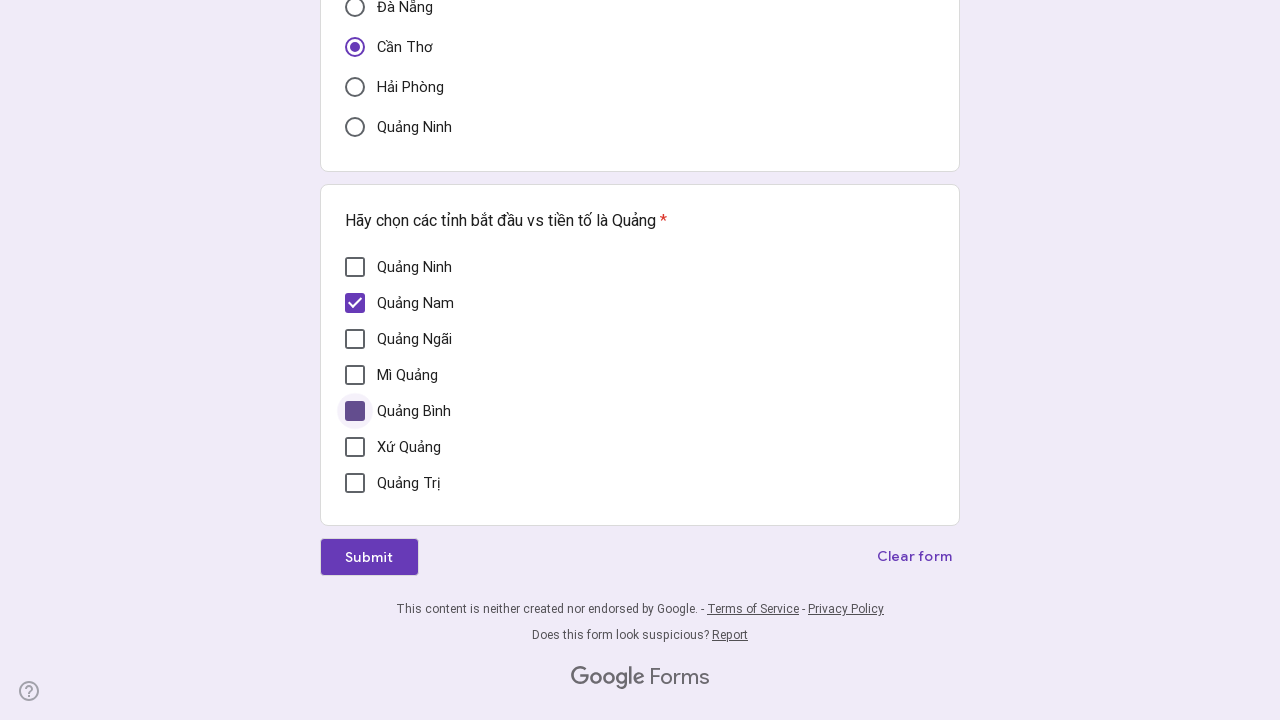

Waited 2 seconds for checkbox states to update
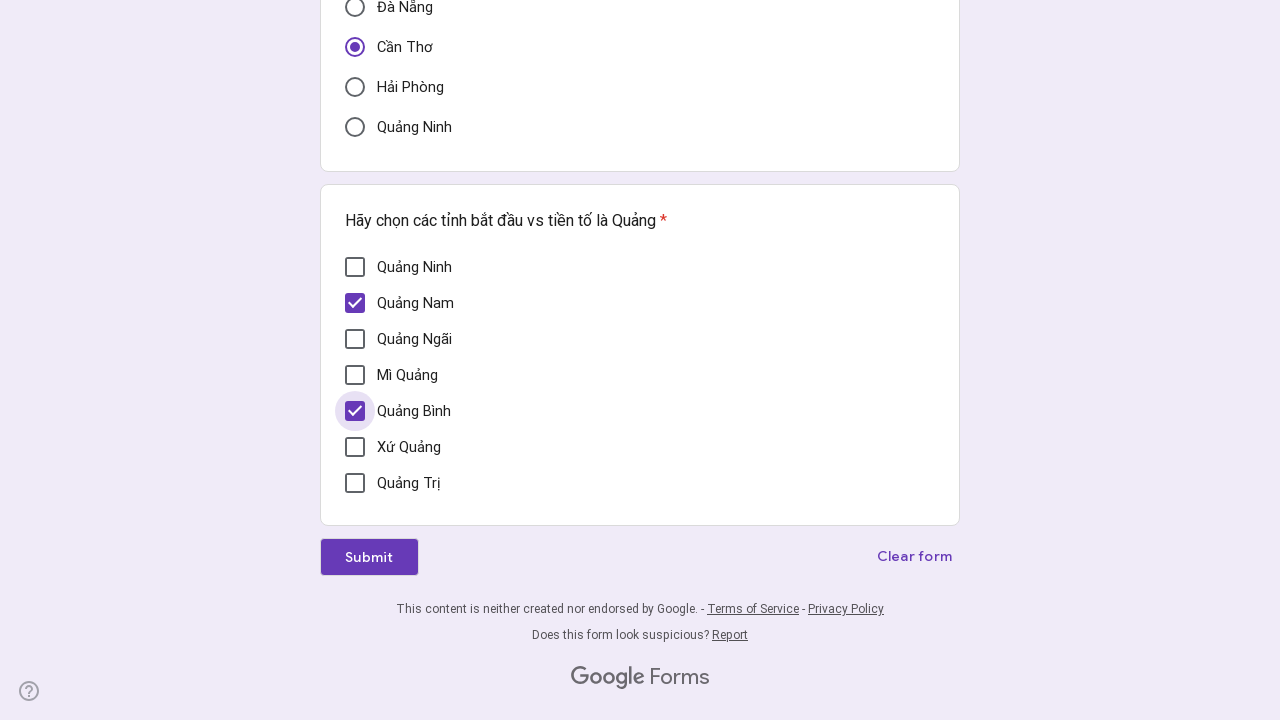

Verified Quảng Nam checkbox is checked (aria-checked='true')
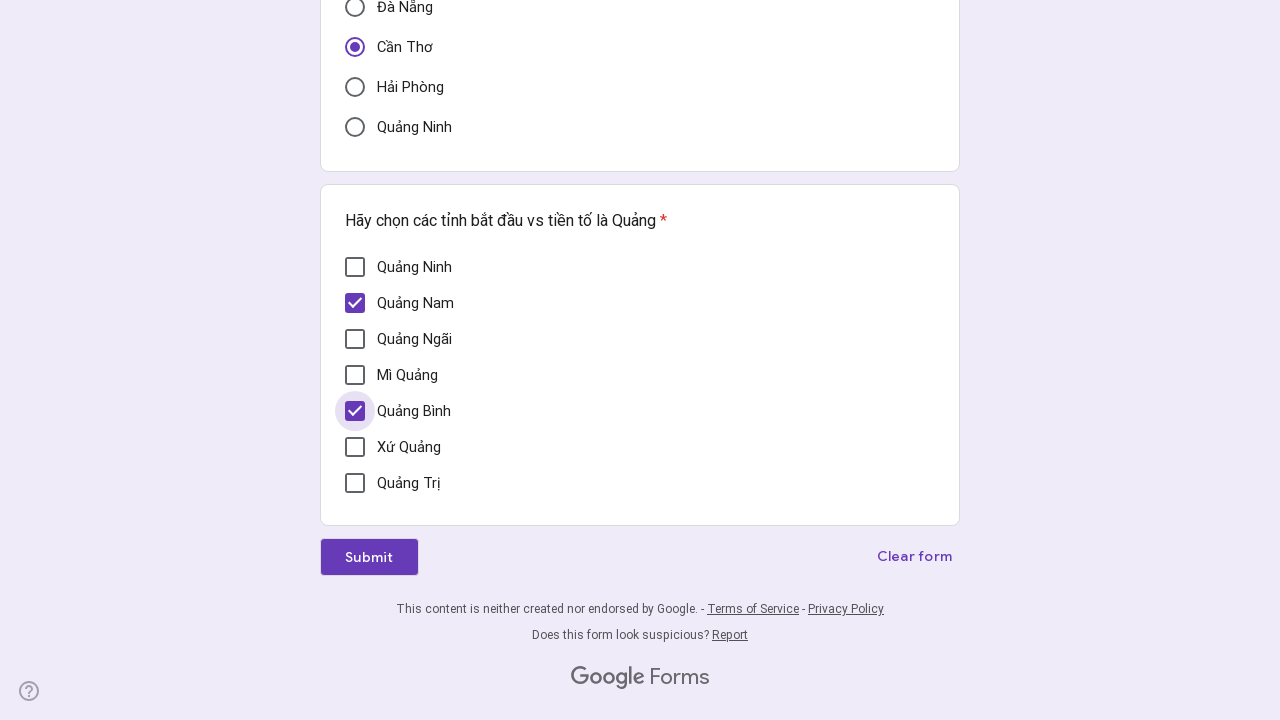

Verified Quảng Bình checkbox is checked (aria-checked='true')
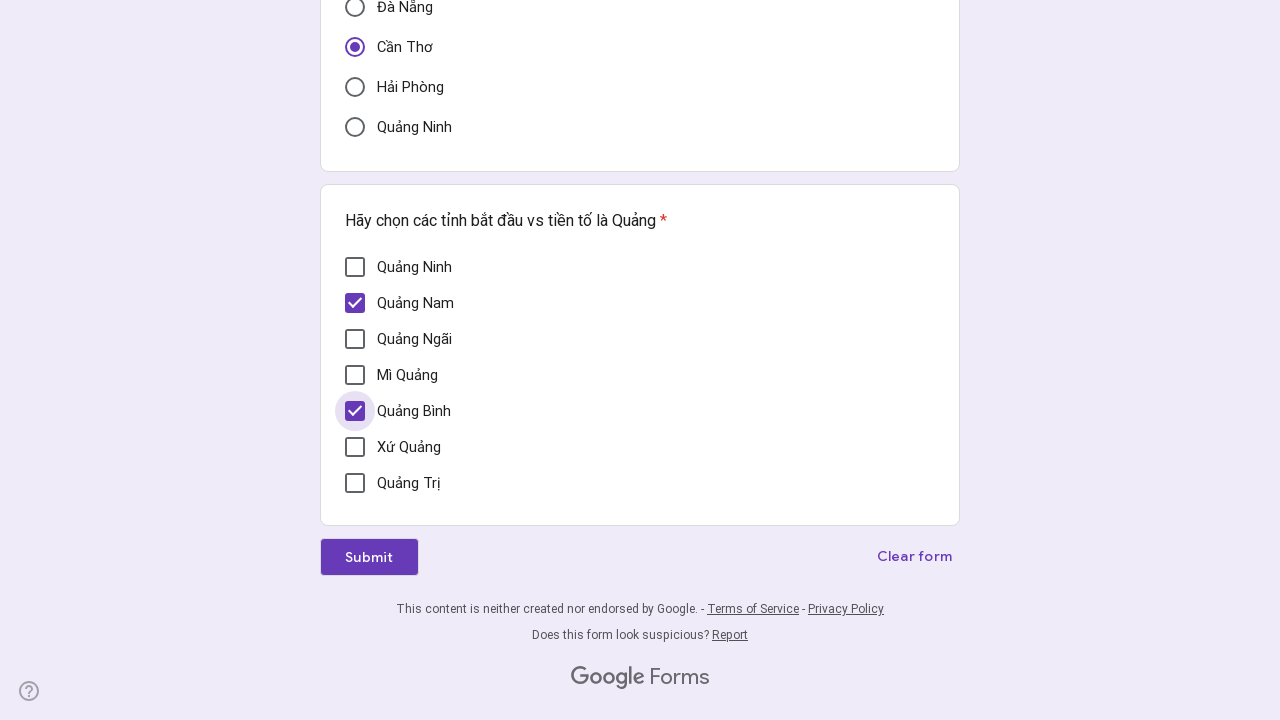

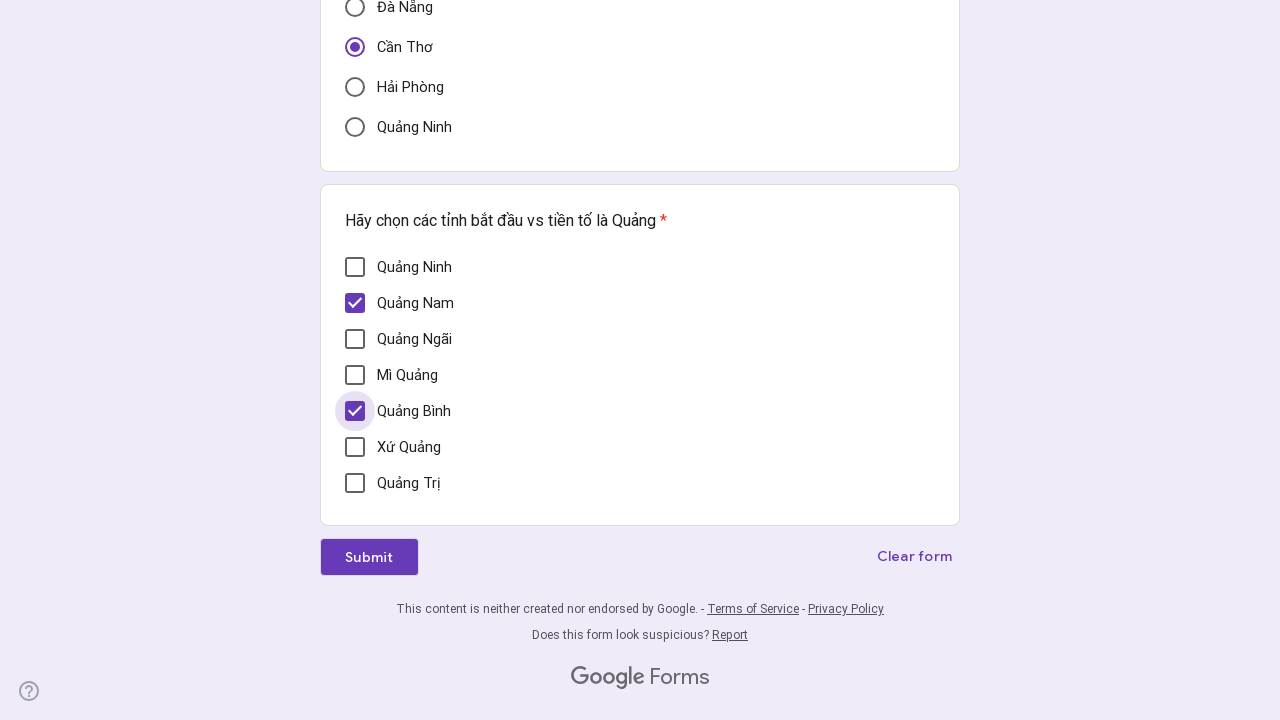